Tests dropdown selection functionality by navigating to a dropdown page and selecting an option by value from the dropdown element.

Starting URL: https://the-internet.herokuapp.com/dropdown

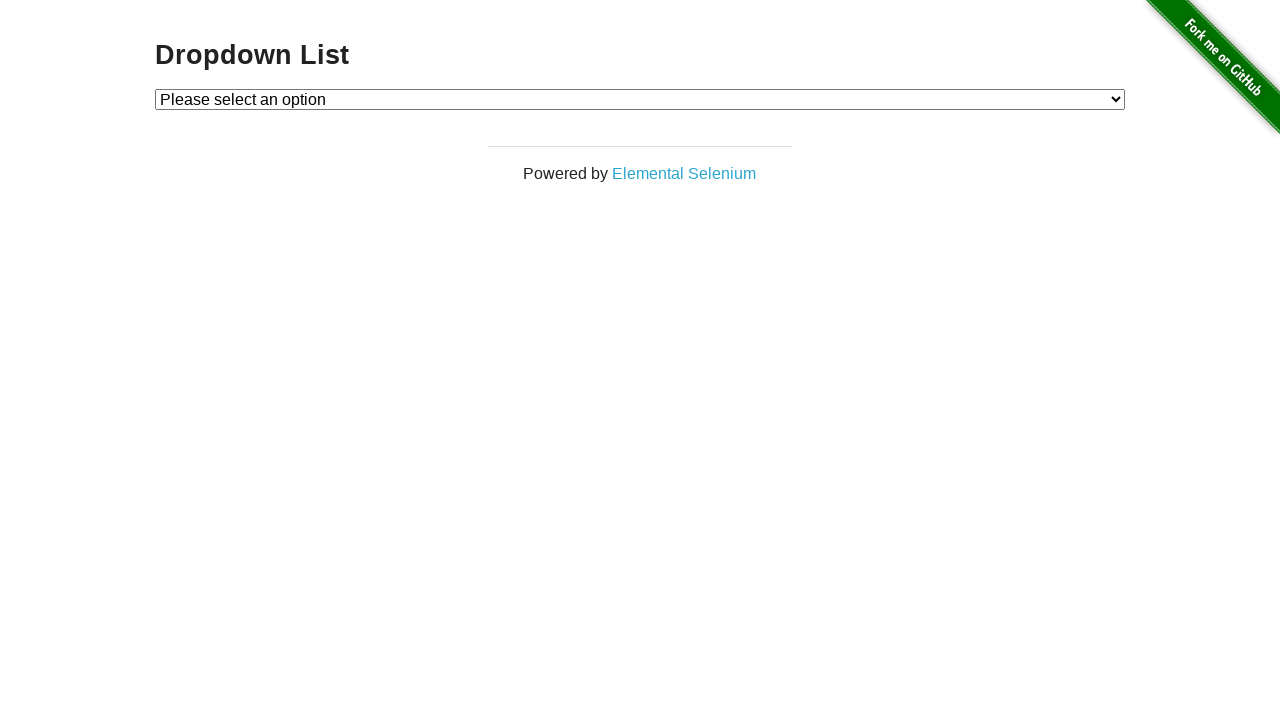

Navigated to dropdown page
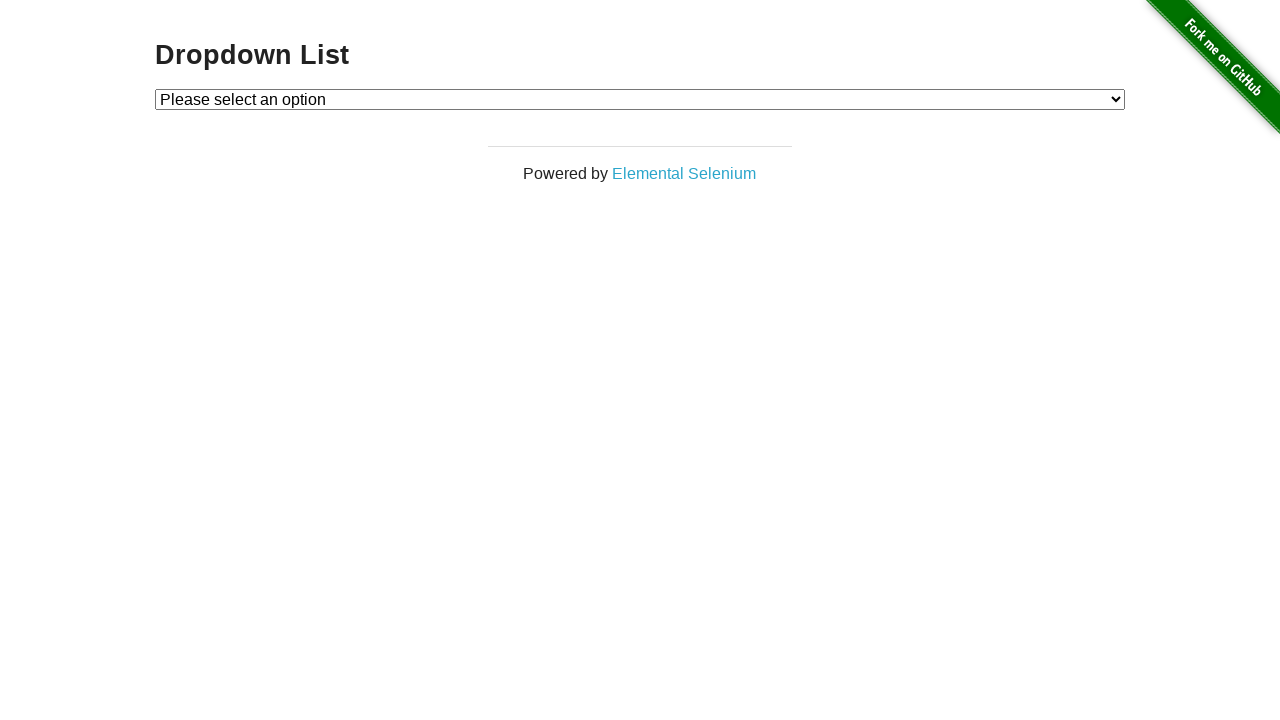

Selected option '1' from the dropdown on #dropdown
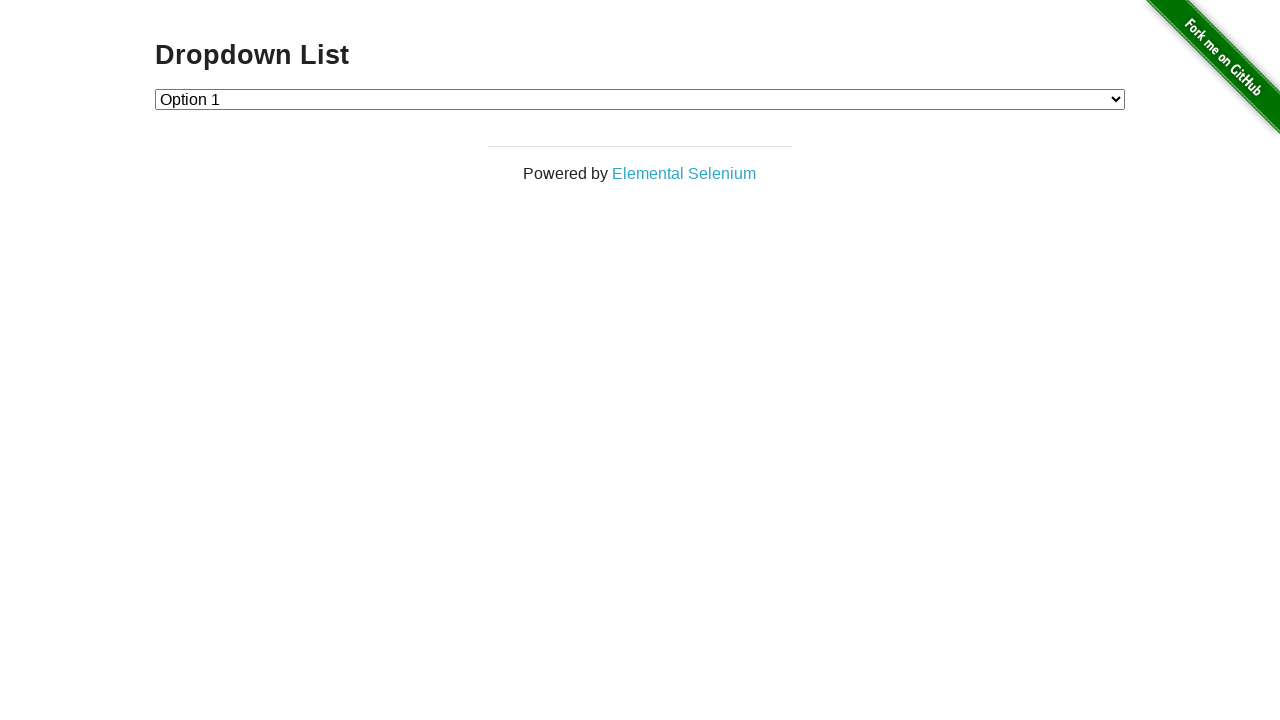

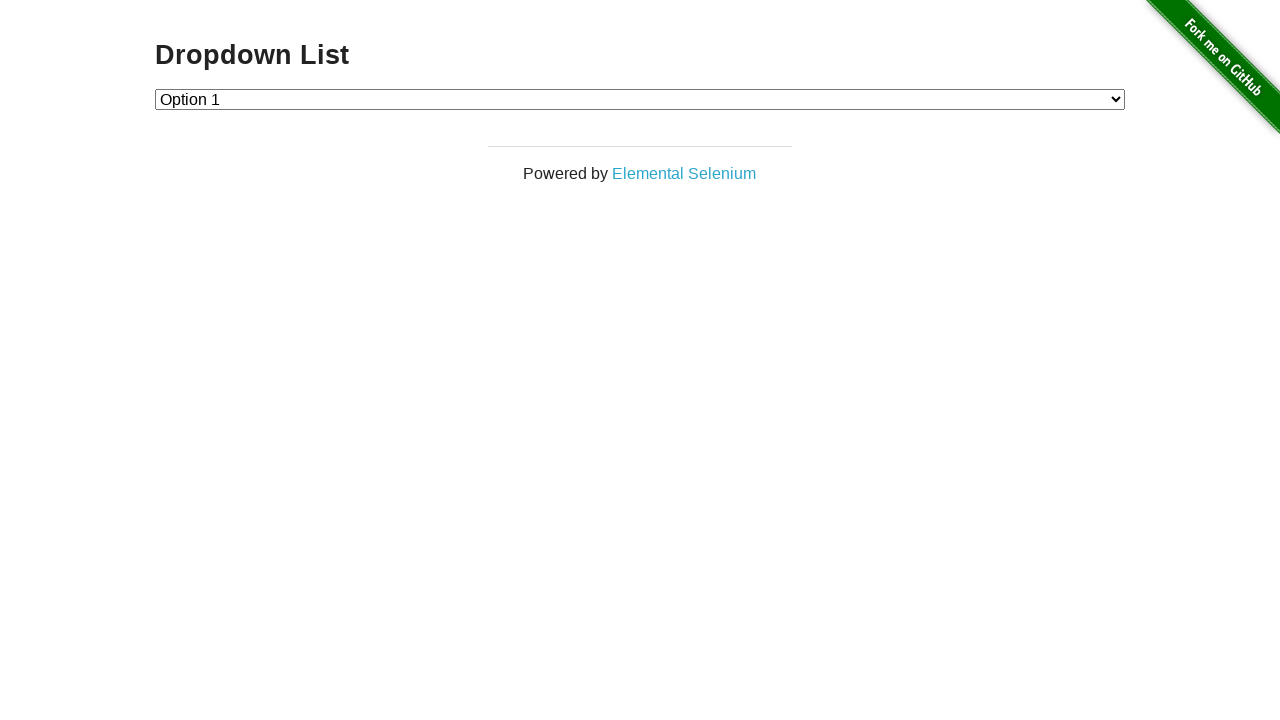